Validates specific text elements on a complicated page by finding and verifying "Skills Improved:", "How to deal with a large page that has many elements and divisions?", and "Properly structuring your page objects" text using CSS selectors

Starting URL: https://ultimateqa.com/complicated-page/

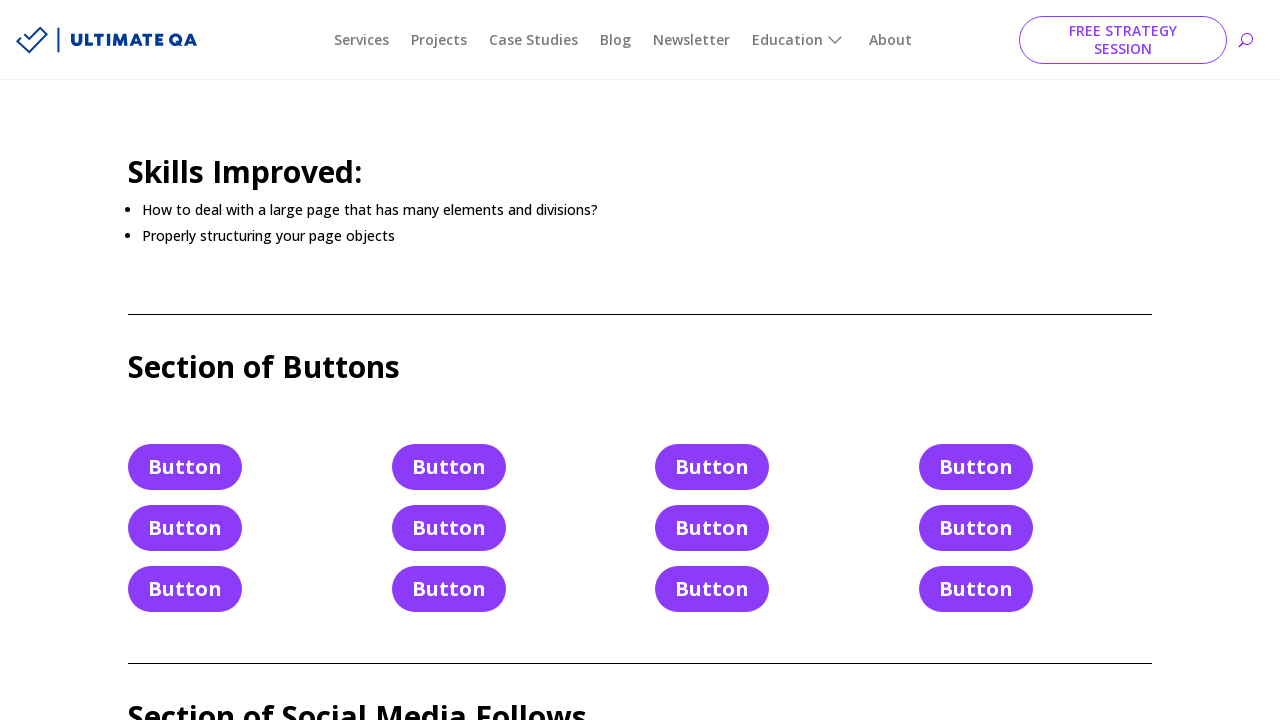

Navigated to complicated page
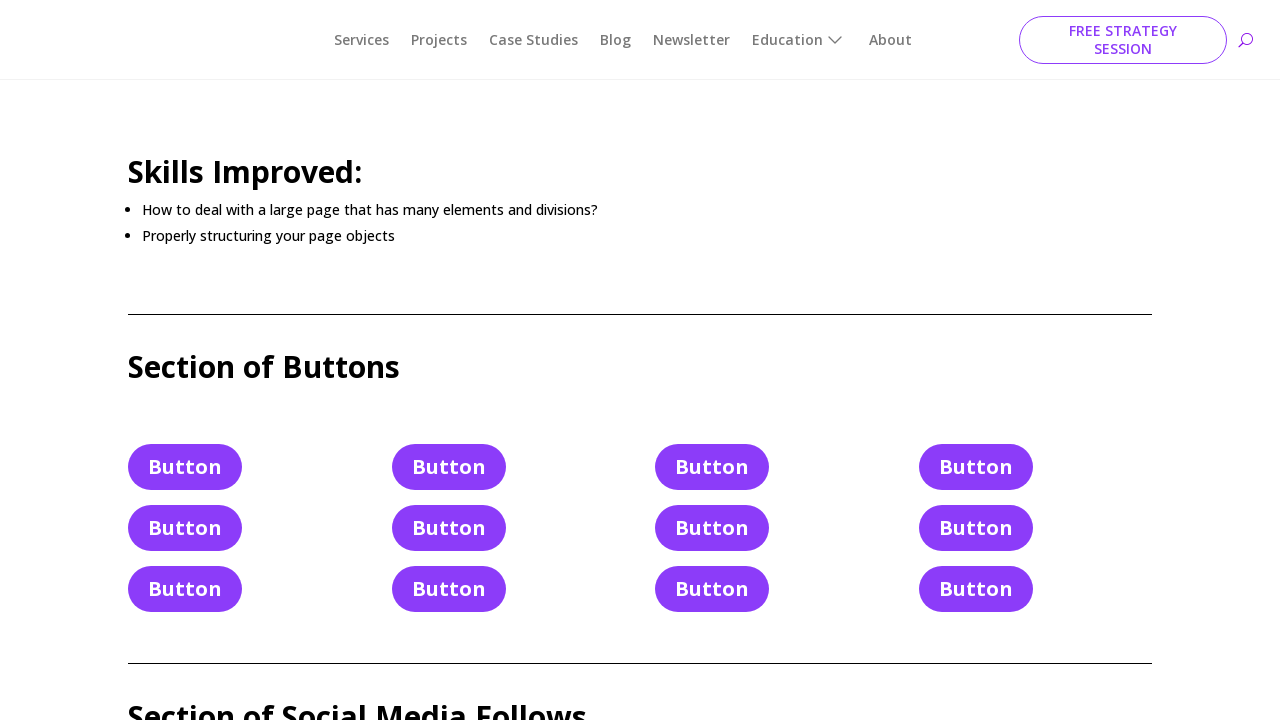

Located 'Skills Improved:' element using CSS selector
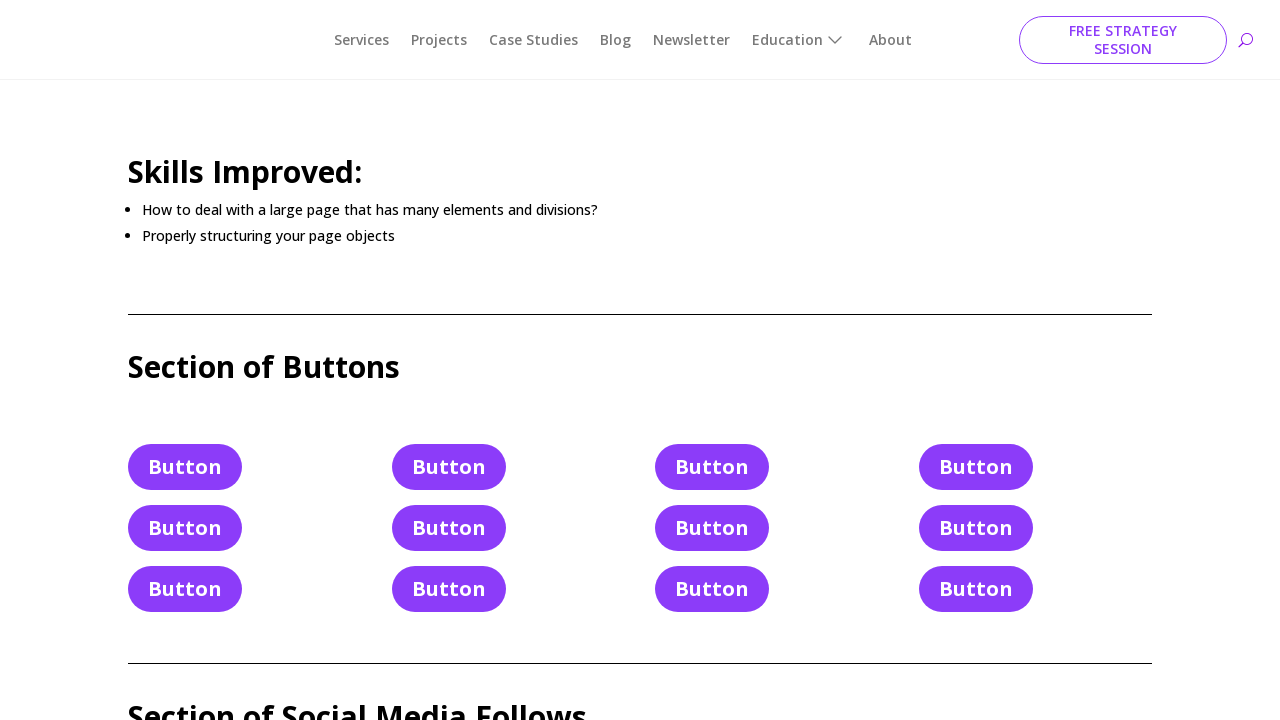

Retrieved text content from Skills Improved element
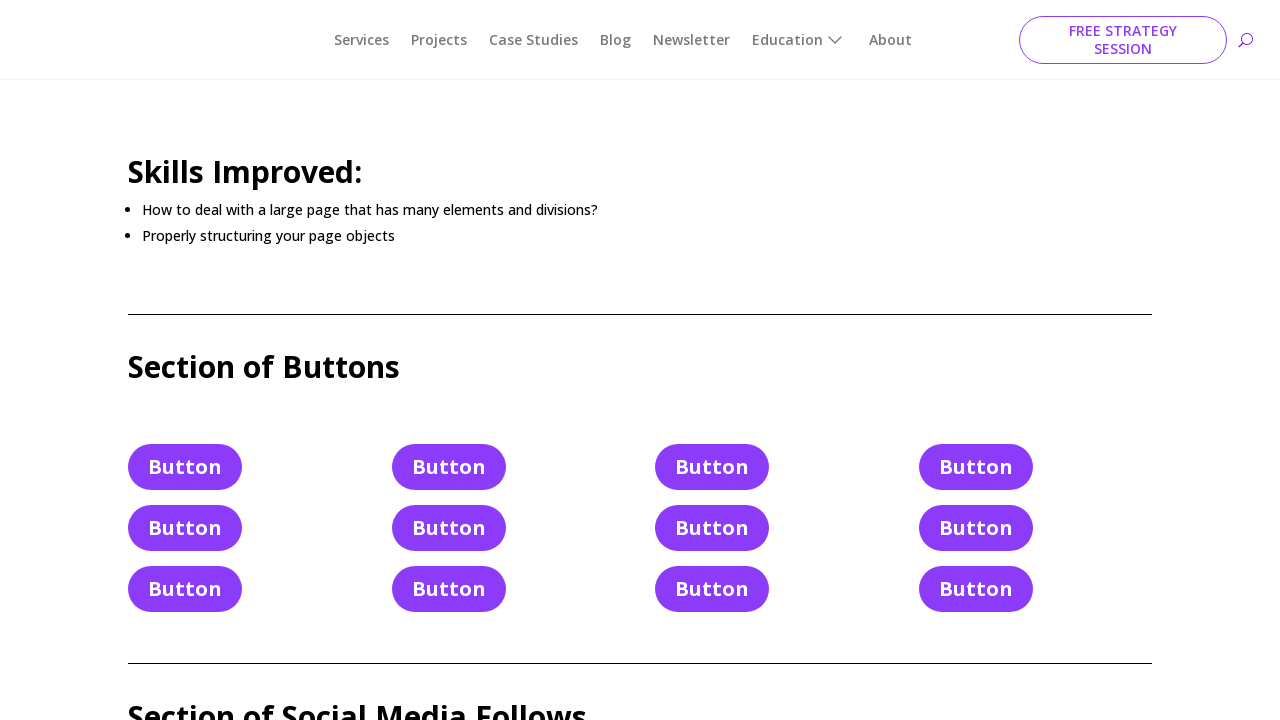

Validated 'Skills Improved:' text matches expected value
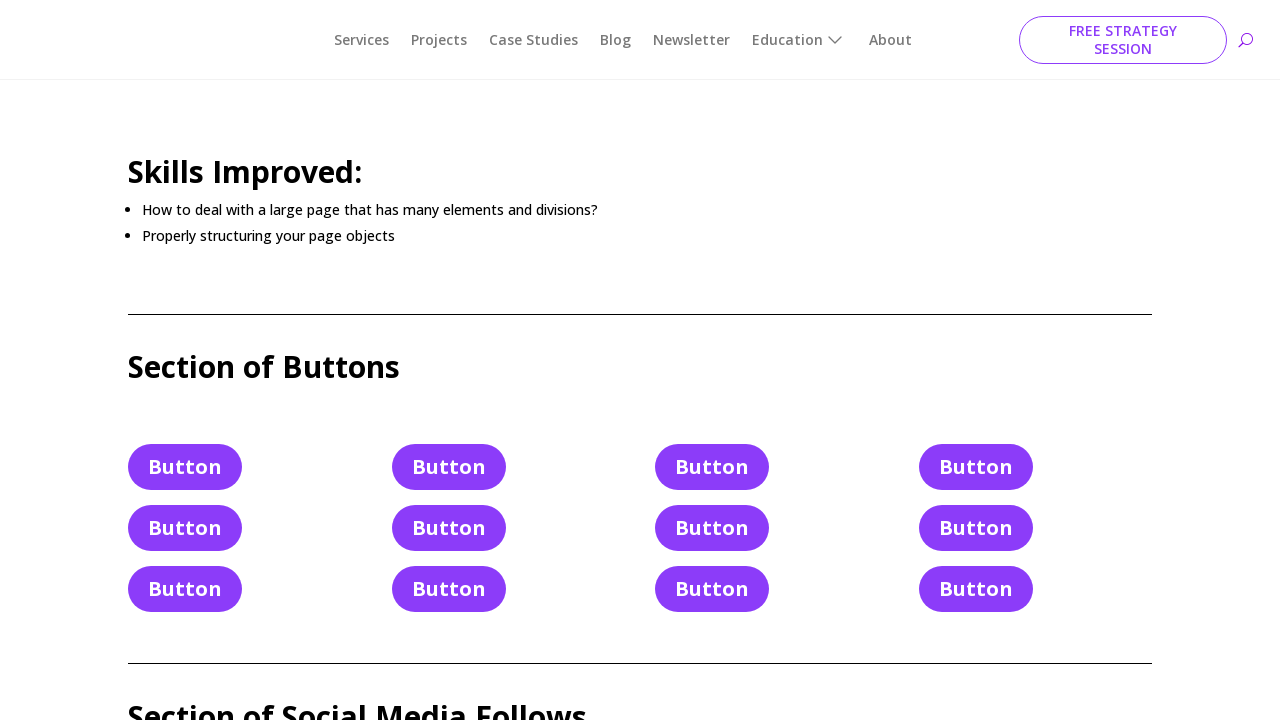

Located all list items in the text section
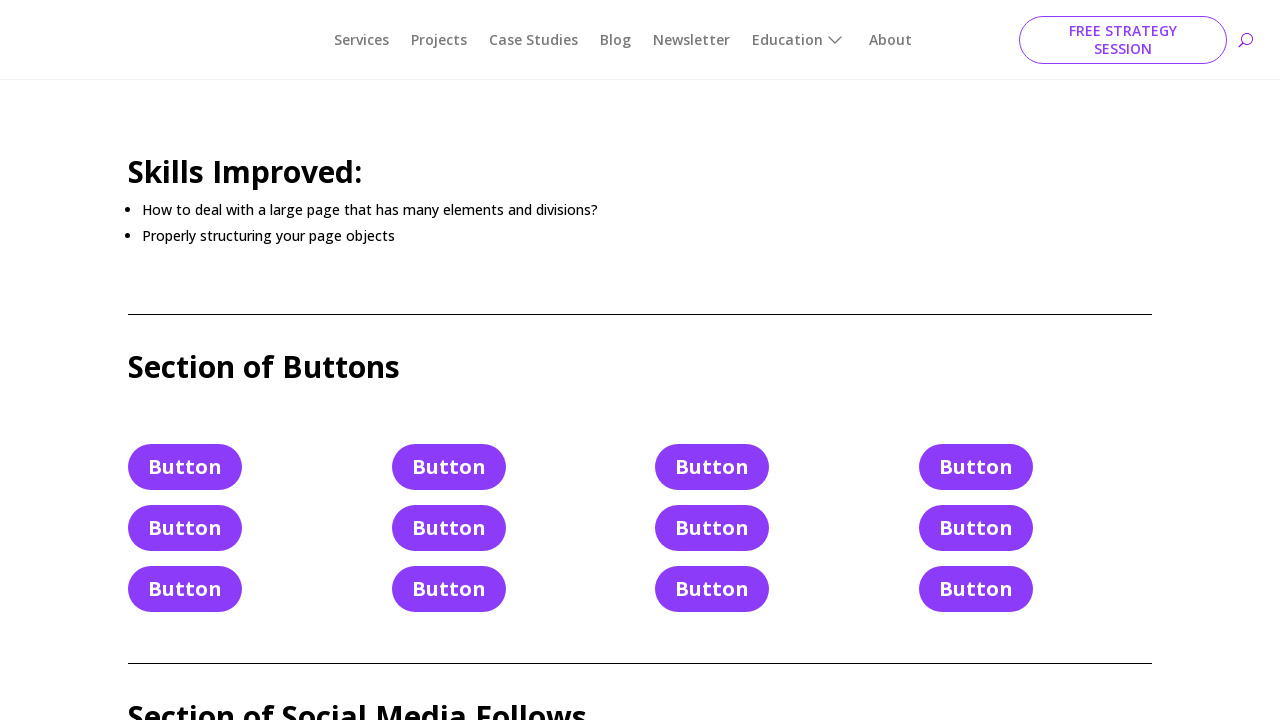

Retrieved text from first list item
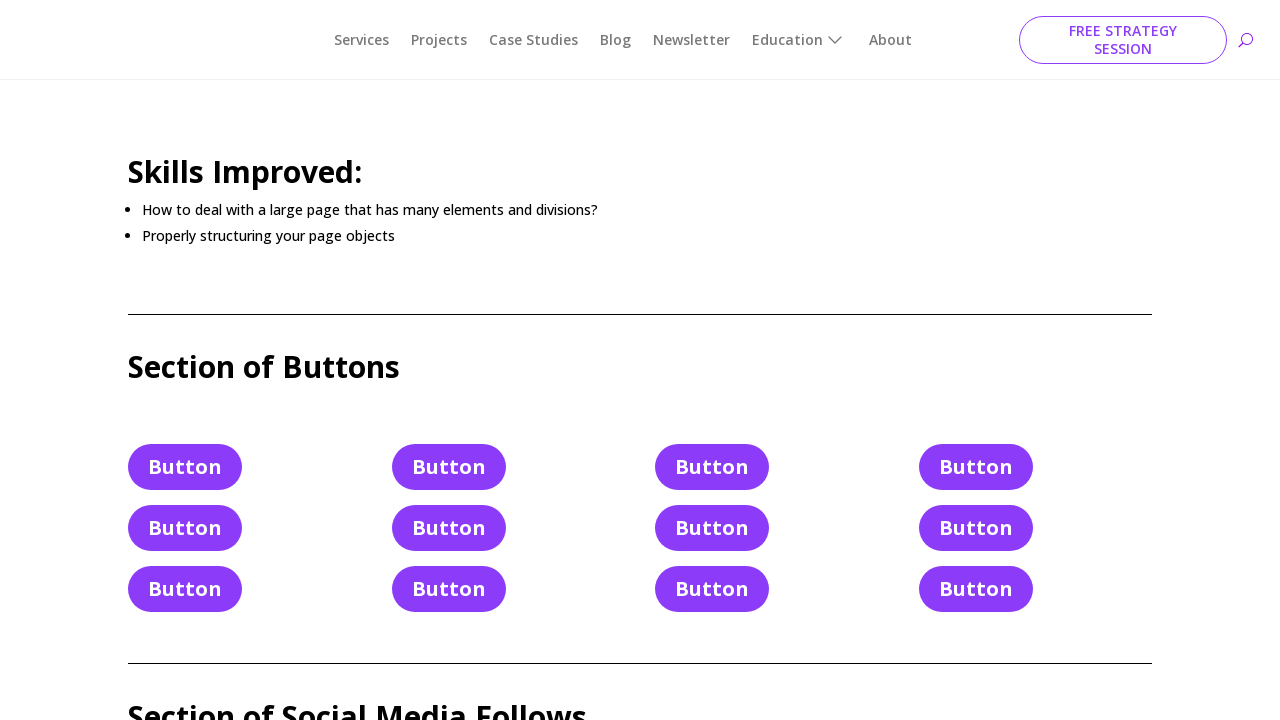

Validated first list item: 'How to deal with a large page that has many elements and divisions?' matches expected value
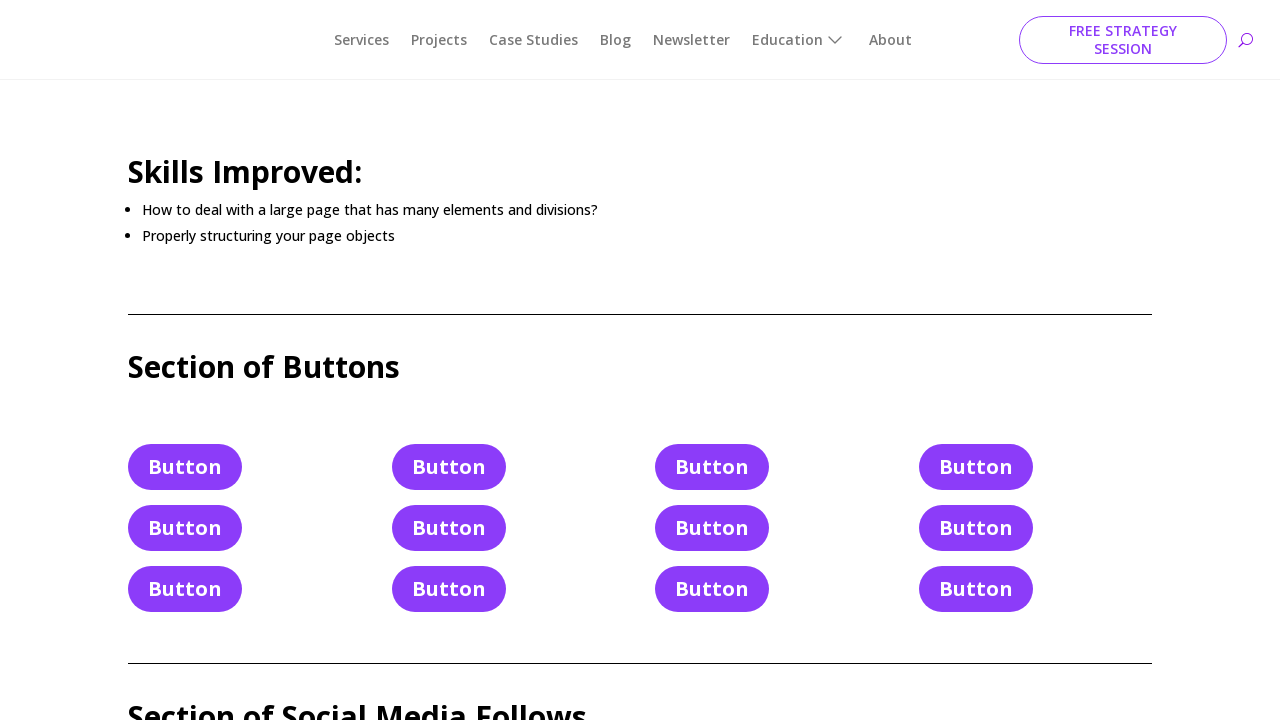

Retrieved text from second list item
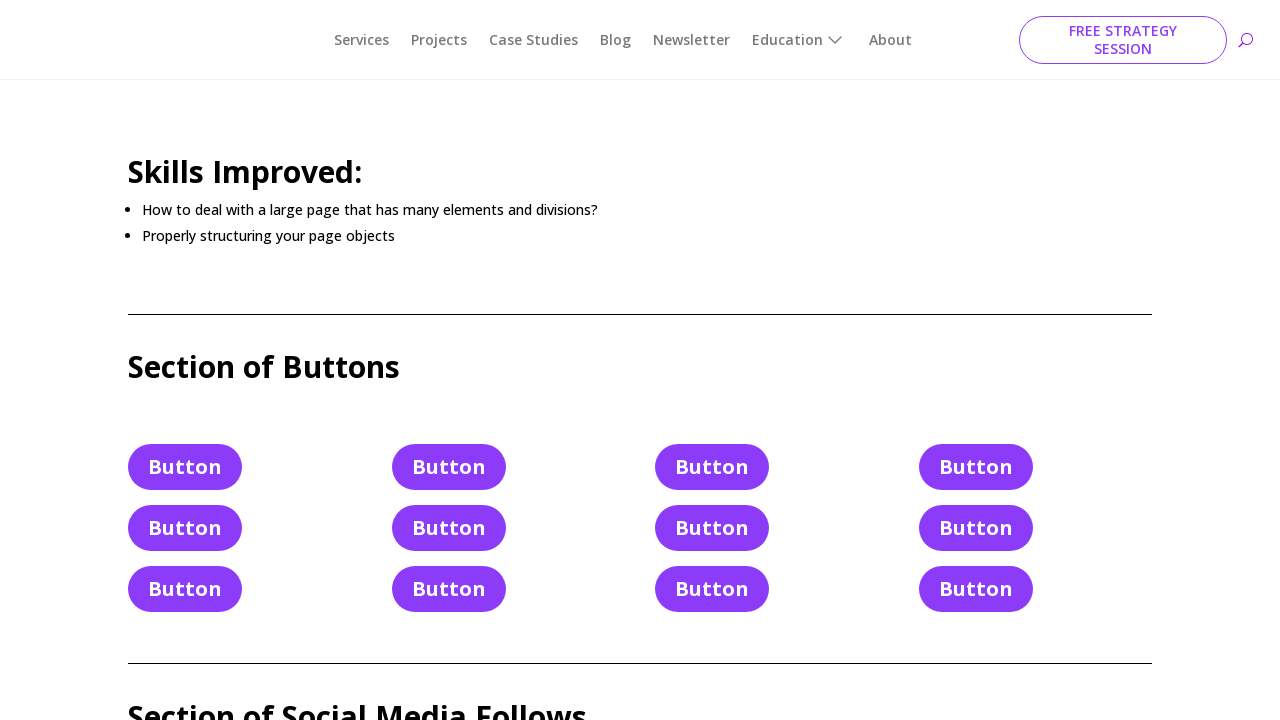

Validated second list item: 'Properly structuring your page objects' matches expected value
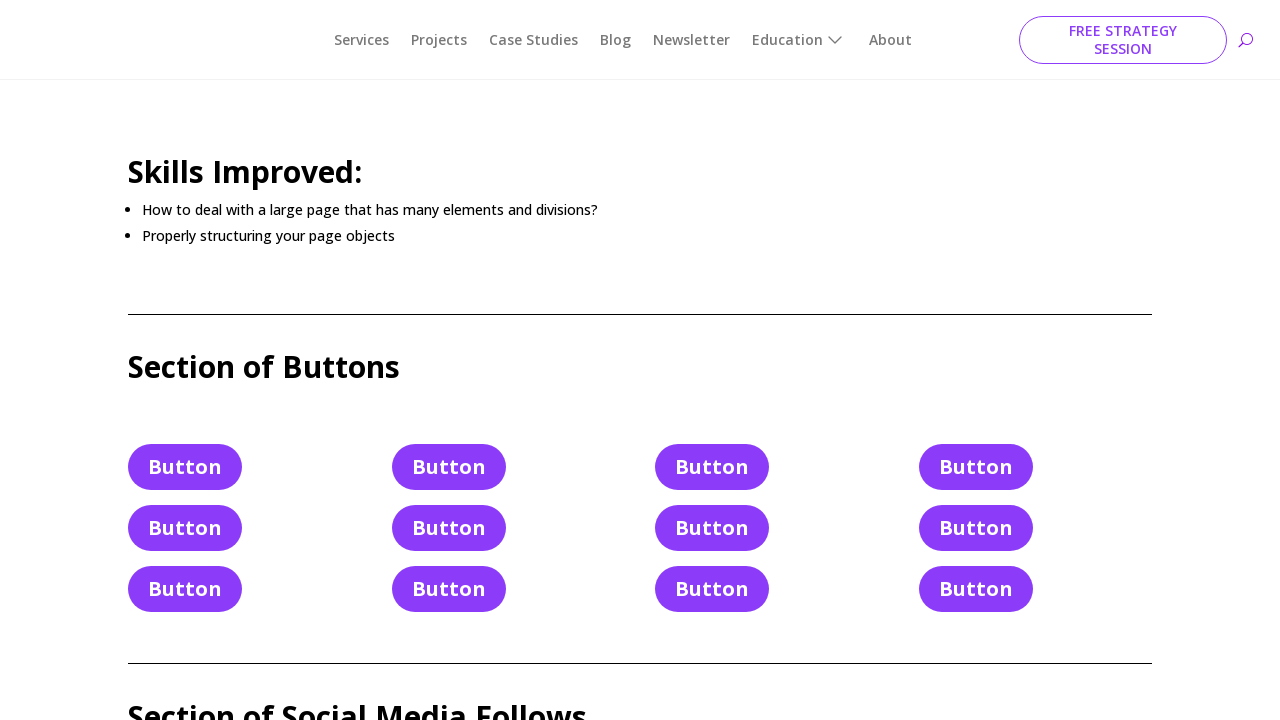

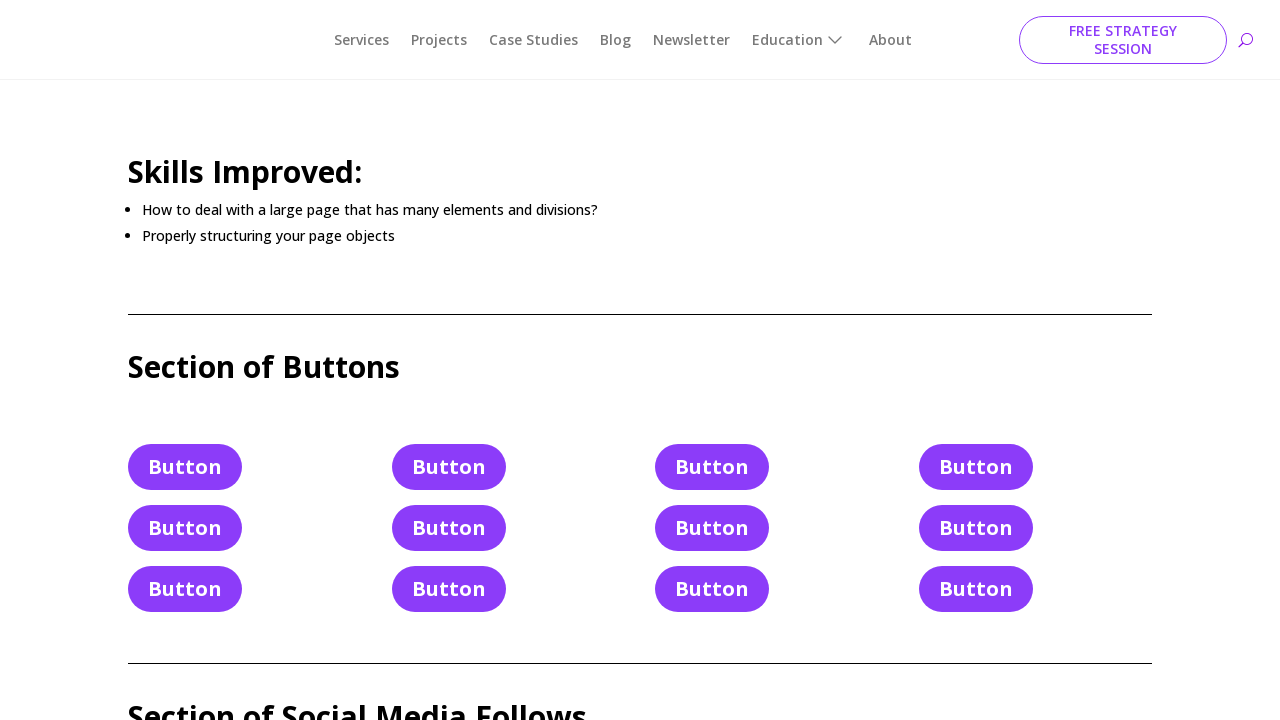